Tests JavaScript prompt alerts by clicking prompt button, dismissing it to get null, then entering text and accepting to verify the entered text

Starting URL: http://the-internet.herokuapp.com/

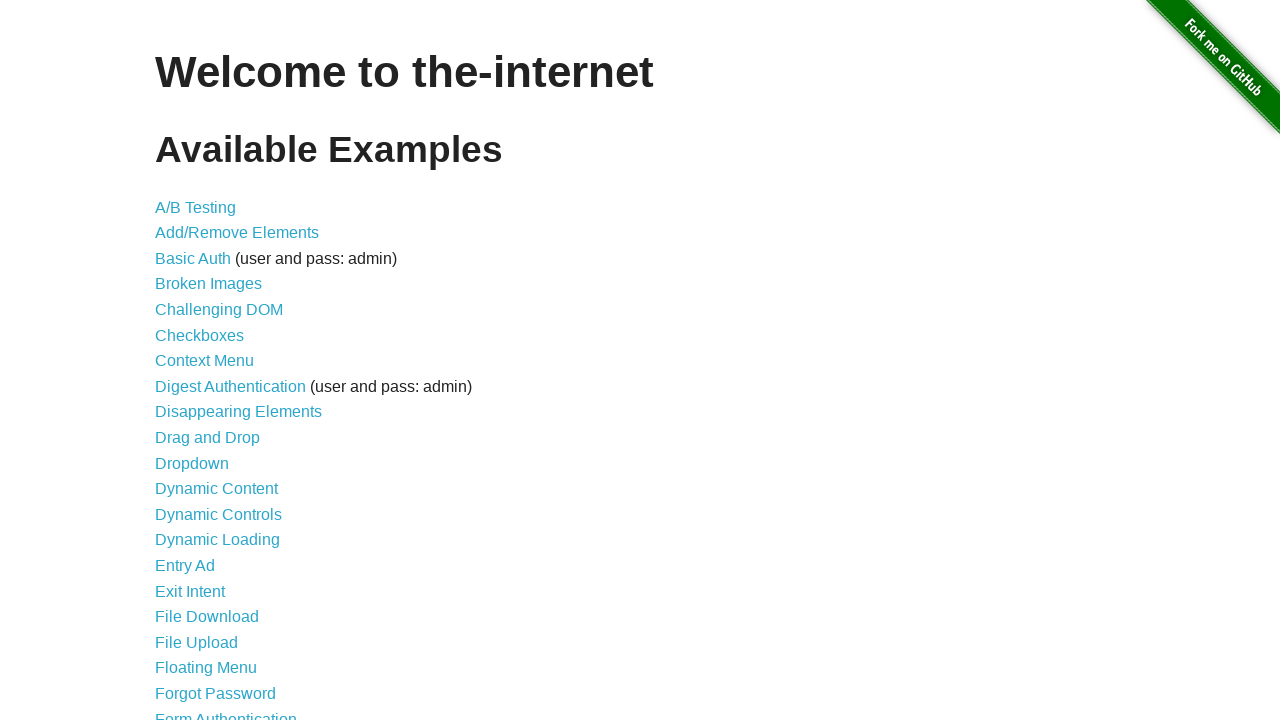

Clicked on JavaScript Alerts link at (214, 361) on text=JavaScript Alerts
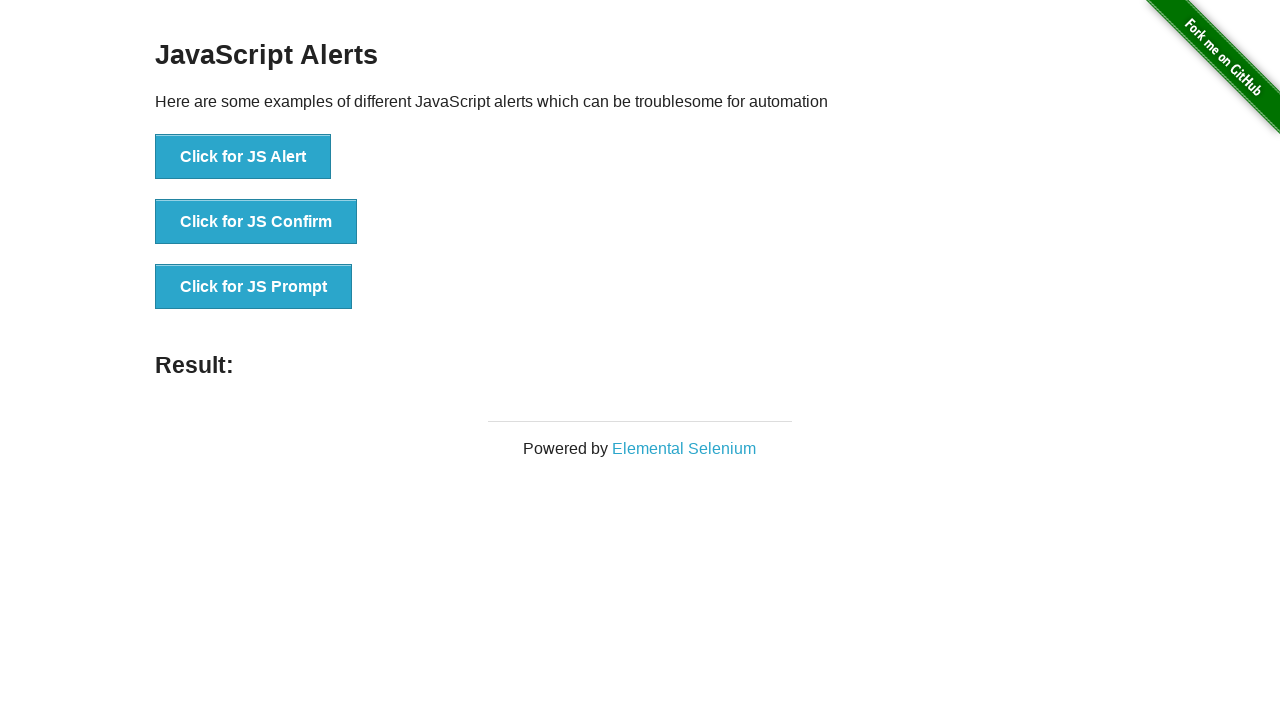

Clicked 'Click for JS Prompt' button to trigger first prompt dialog at (254, 287) on button:has-text('Click for JS Prompt')
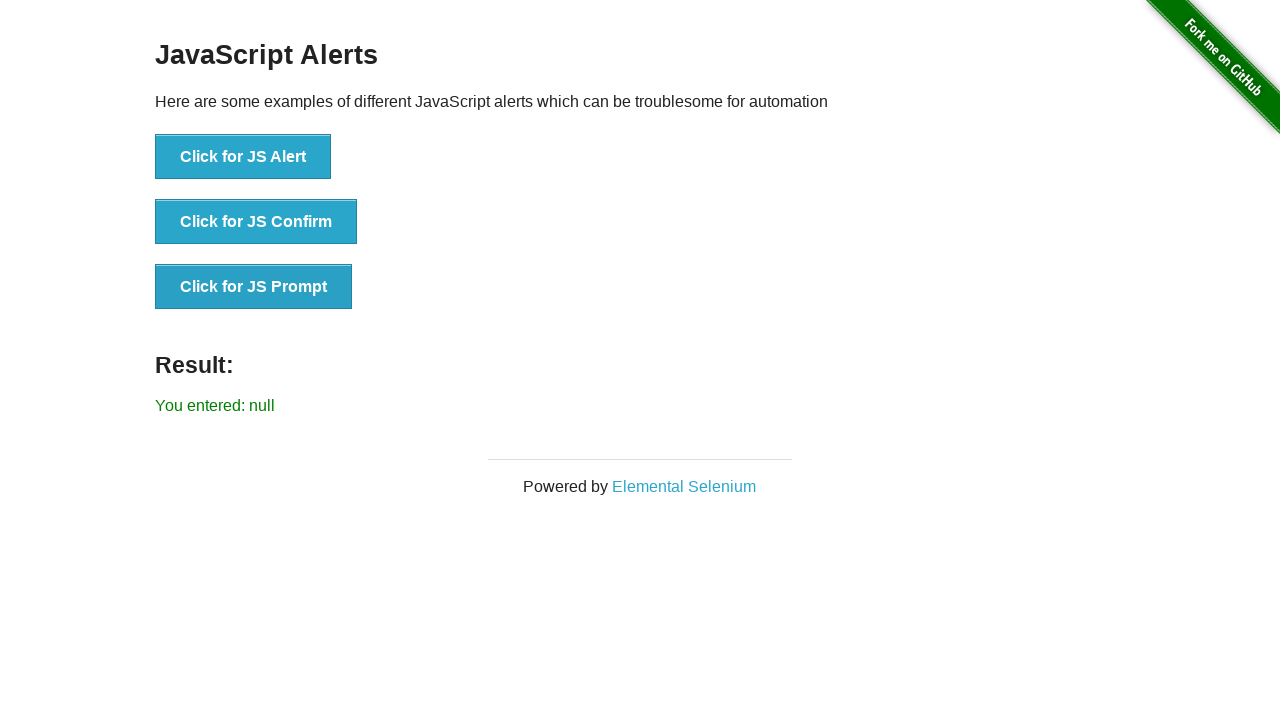

Verified result shows 'You entered: null' after dismissing prompt
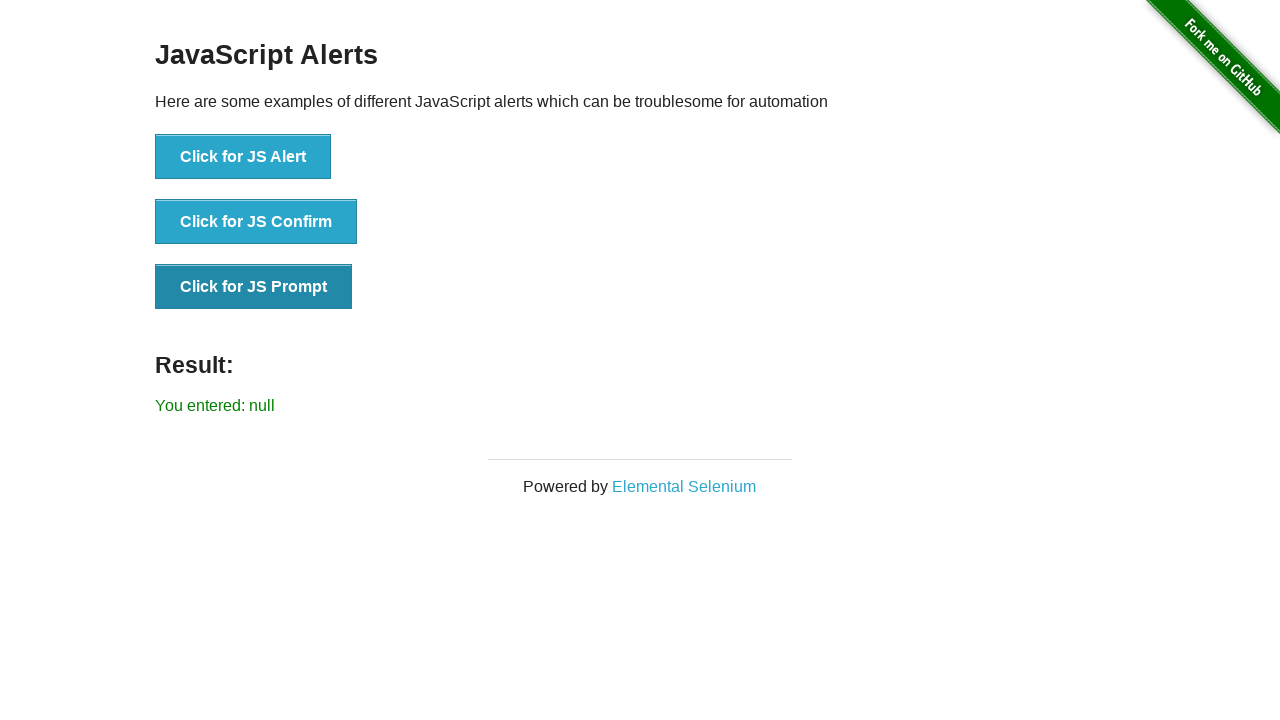

Clicked 'Click for JS Prompt' button to trigger second prompt dialog at (254, 287) on button:has-text('Click for JS Prompt')
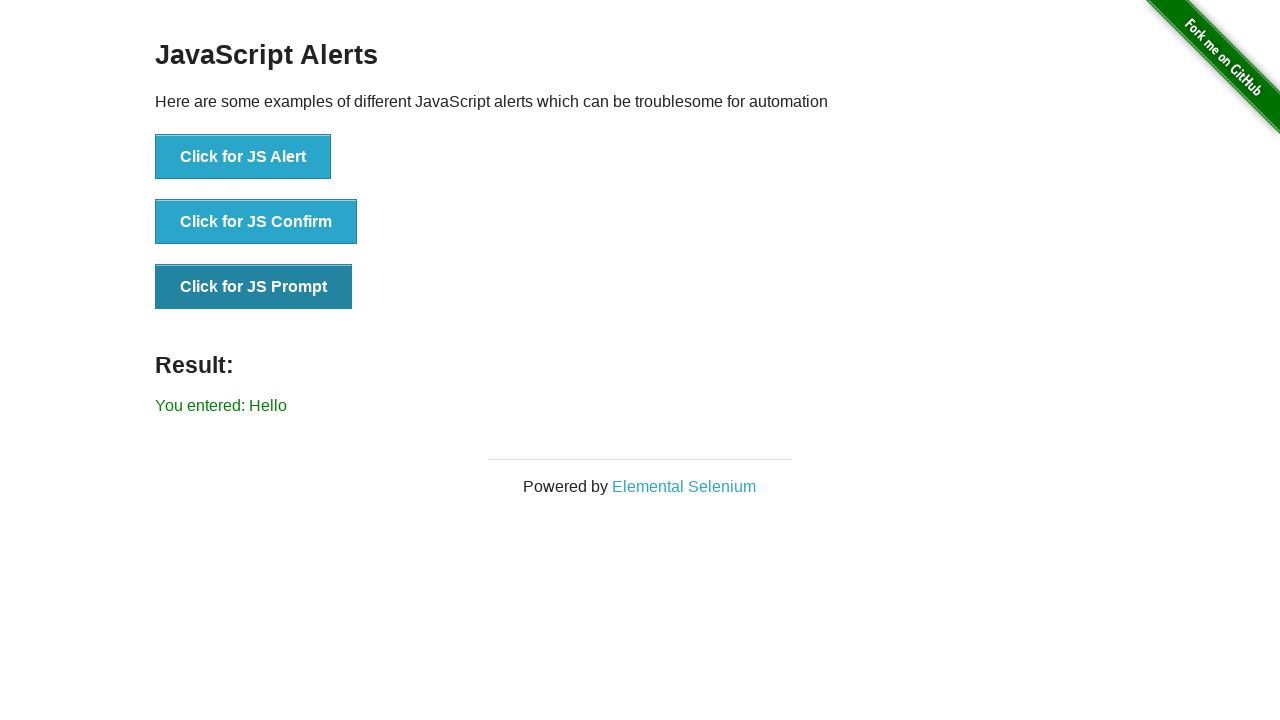

Verified result shows 'You entered: Hello' after accepting prompt with text
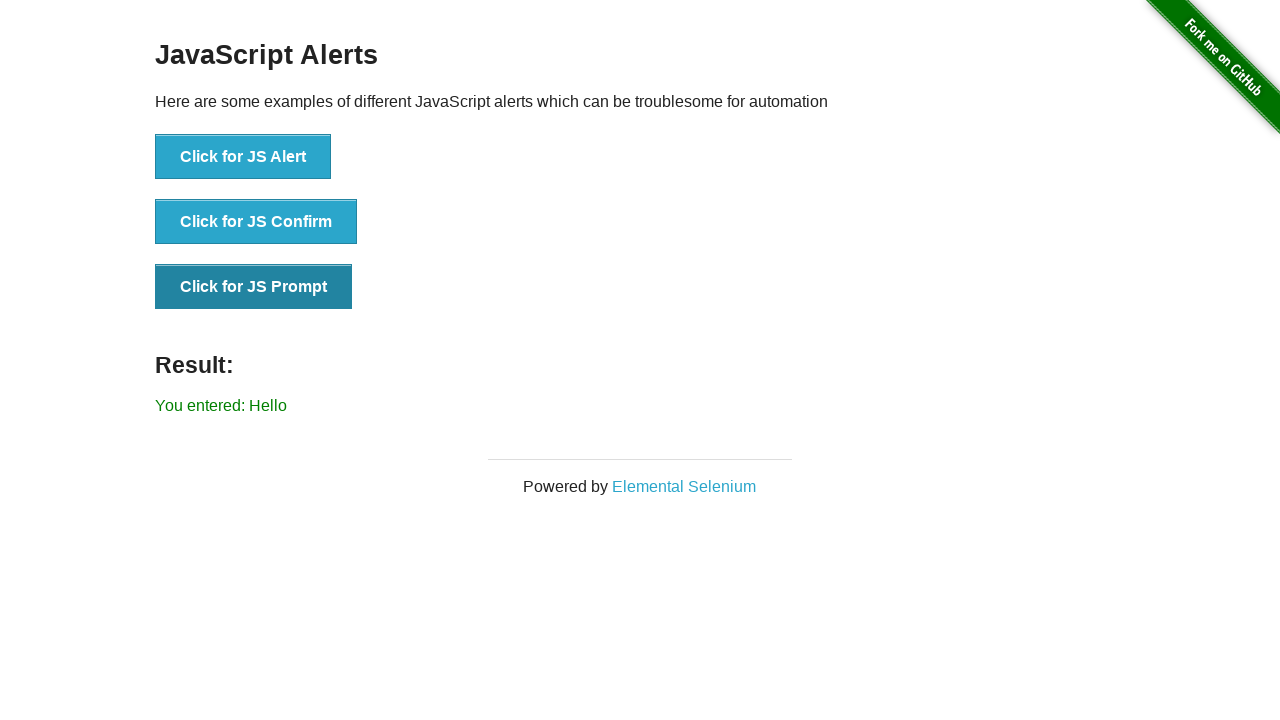

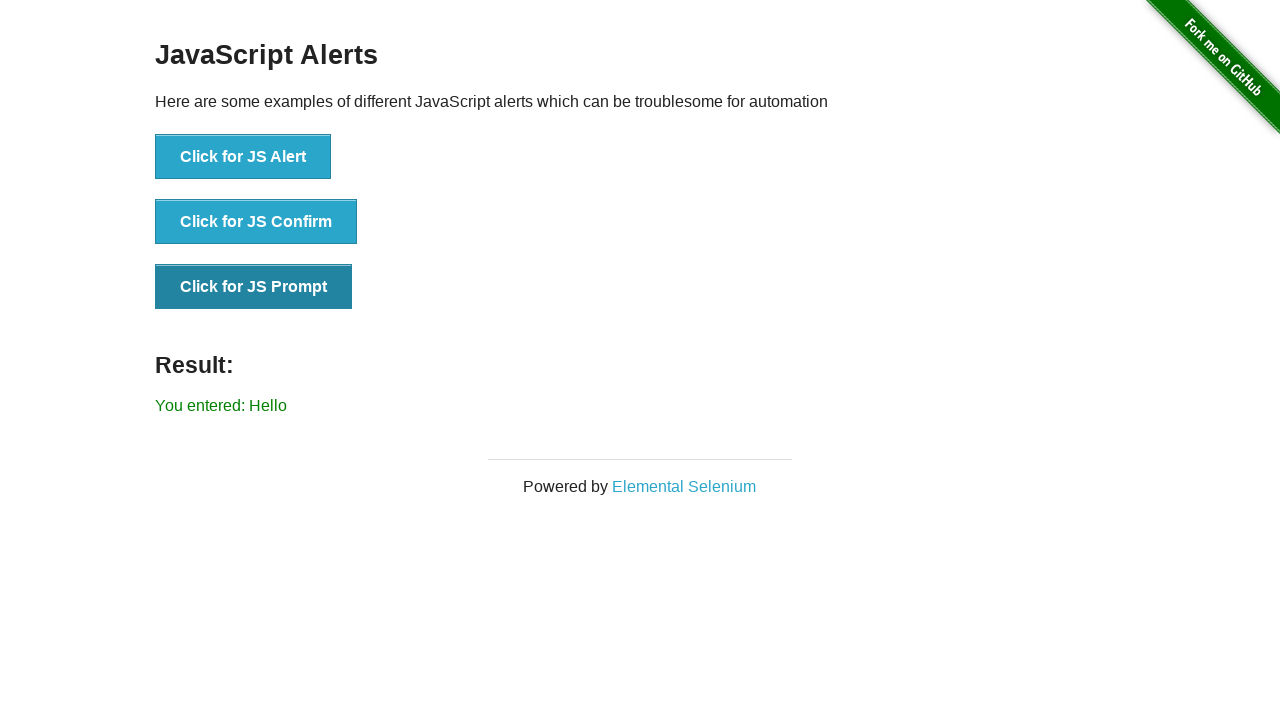